Tests various form controls on a demo page including text input, slider, dropdown selection, and checkboxes

Starting URL: https://seleniumbase.io/demo_page

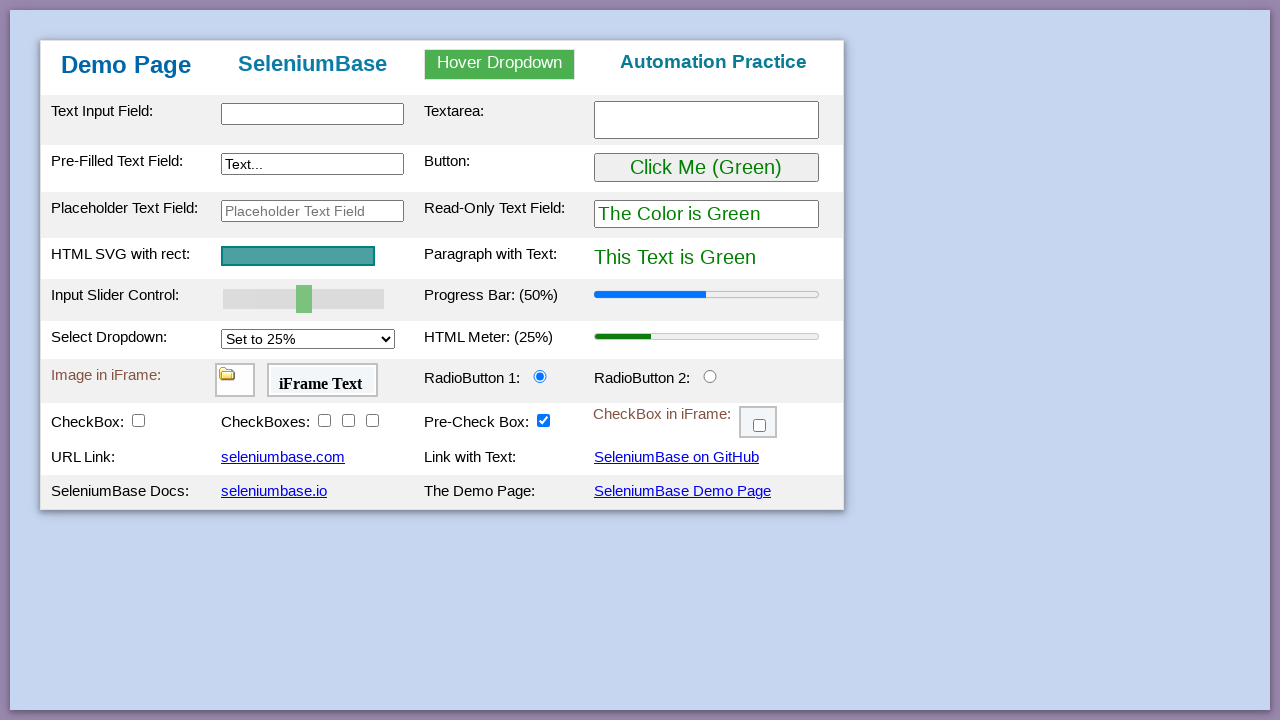

Clicked text input field at (312, 114) on #myTextInput
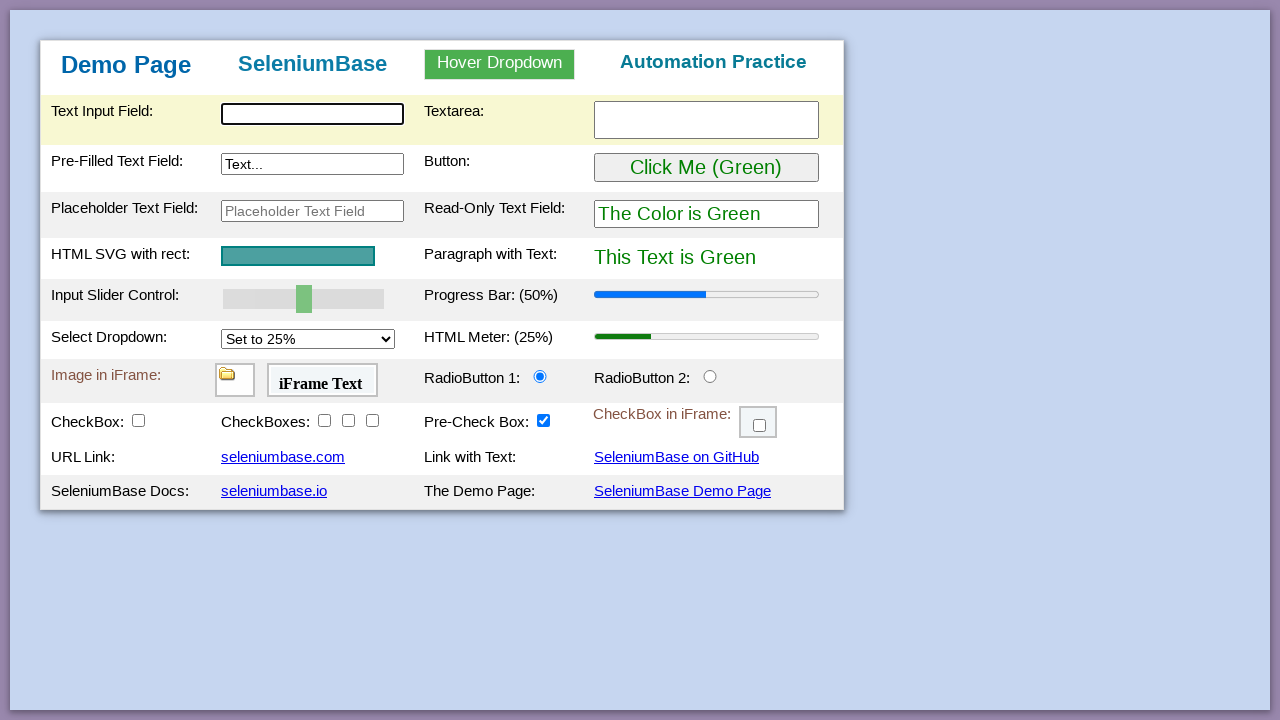

Filled text input field with 'hans-khomulia' on #myTextInput
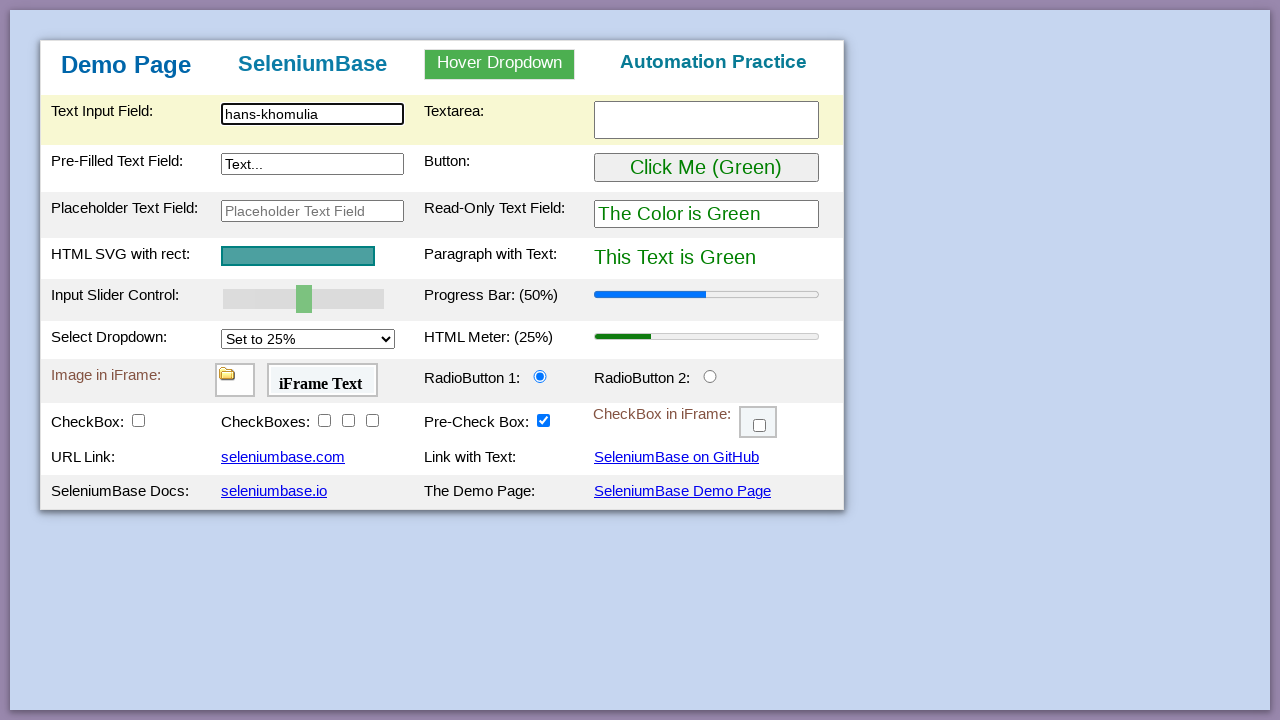

Set slider value to 80 on #mySlider
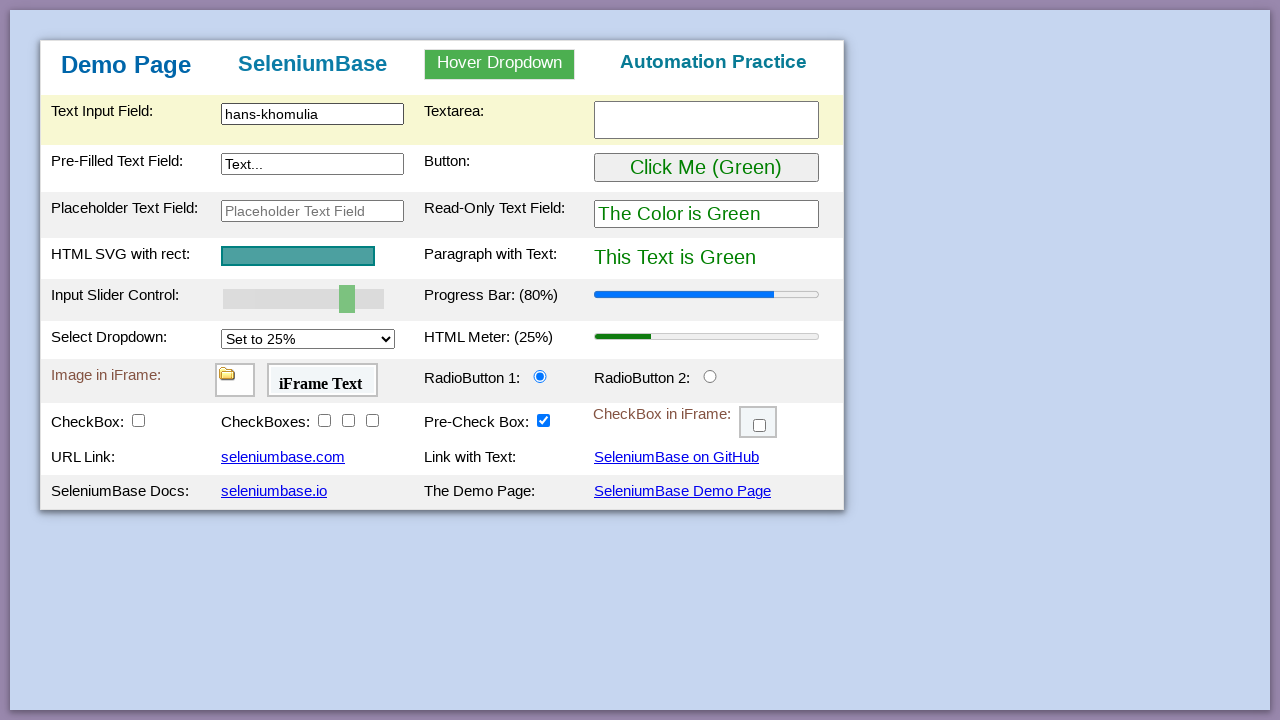

Clicked slider control at (304, 299) on #mySlider
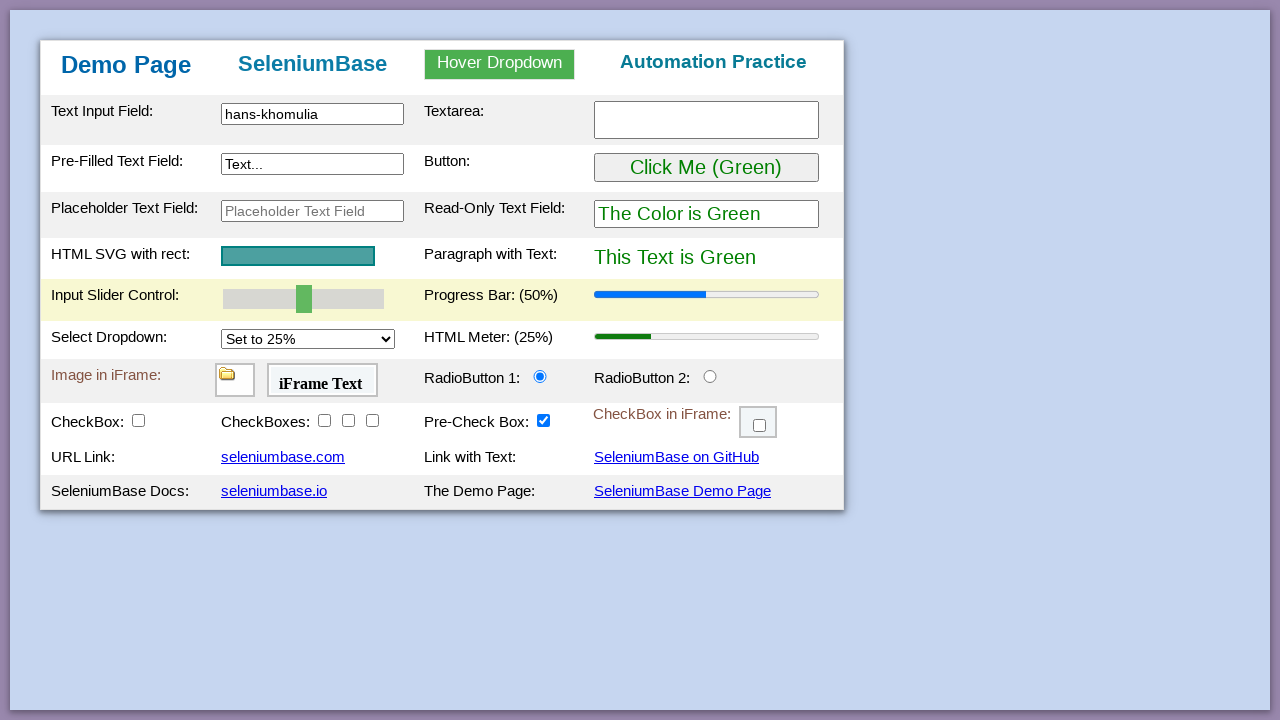

Clicked on table cell (row 7, column 2) at (312, 340) on tr:nth-child(7) > td:nth-child(2)
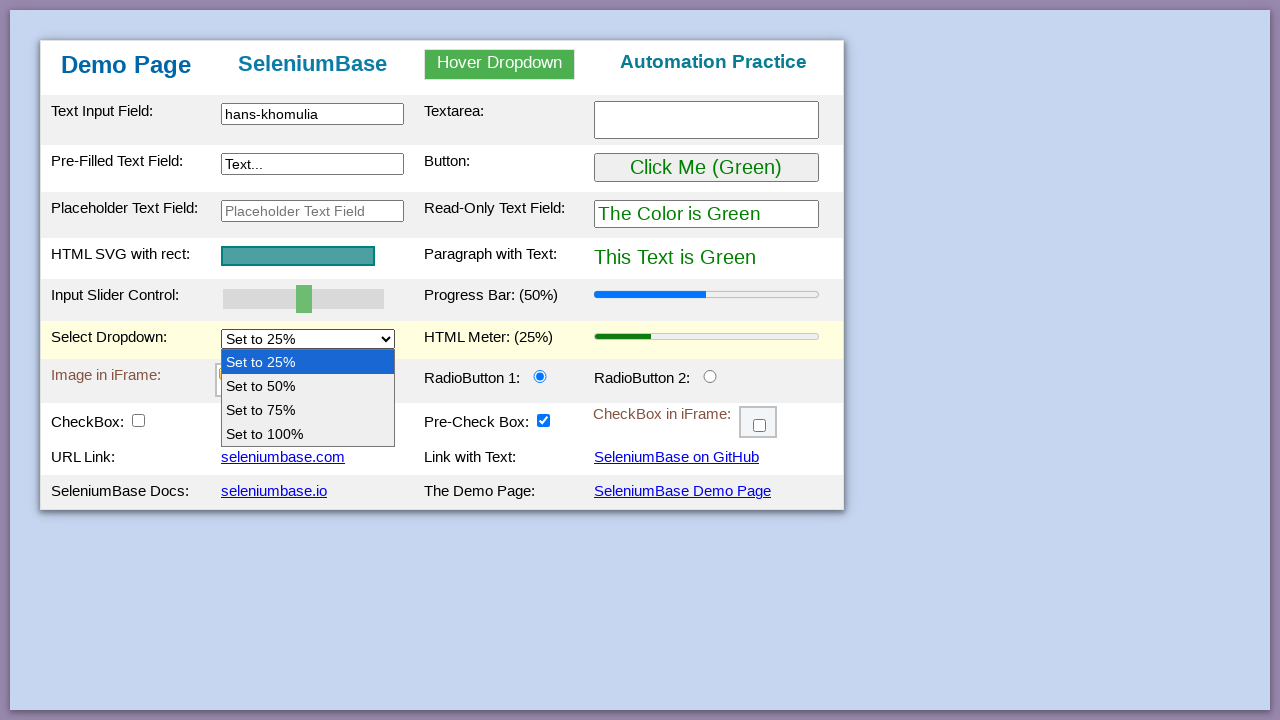

Clicked dropdown menu at (308, 339) on #mySelect
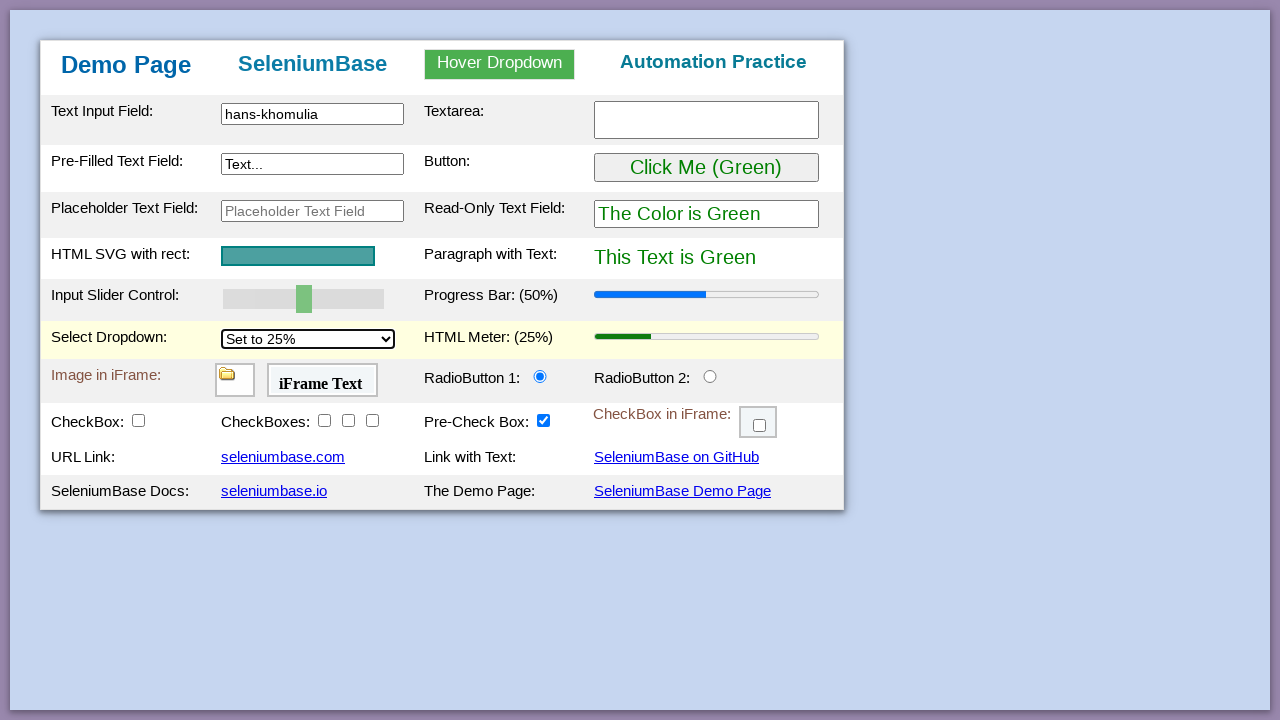

Selected dropdown option 'Set to 100%' on #mySelect
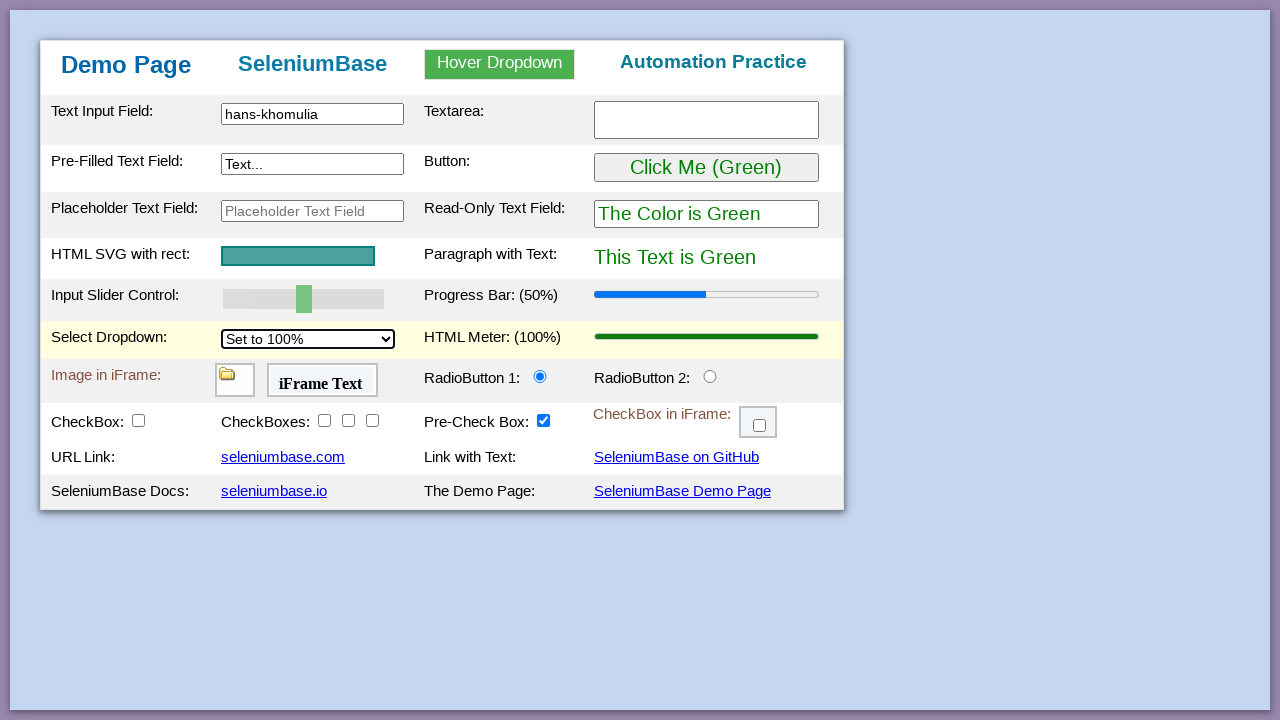

Checked checkbox 2 at (324, 420) on #checkBox2
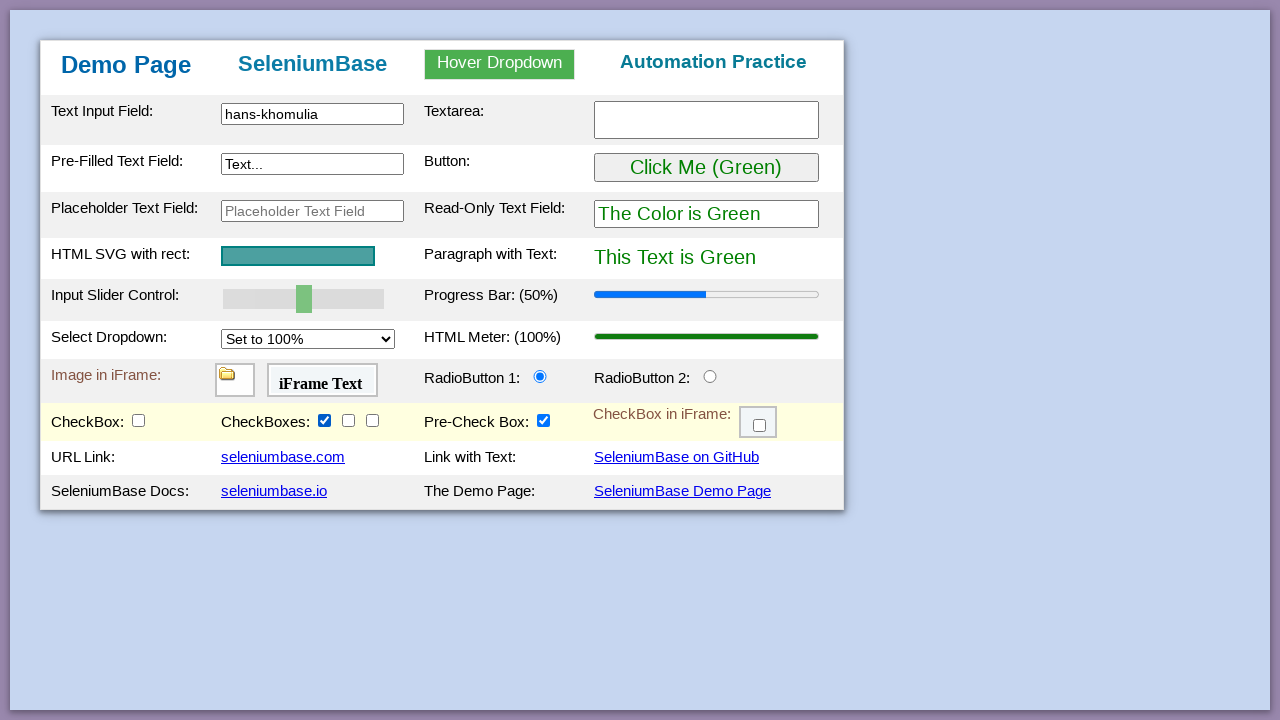

Checked checkbox 3 at (348, 420) on #checkBox3
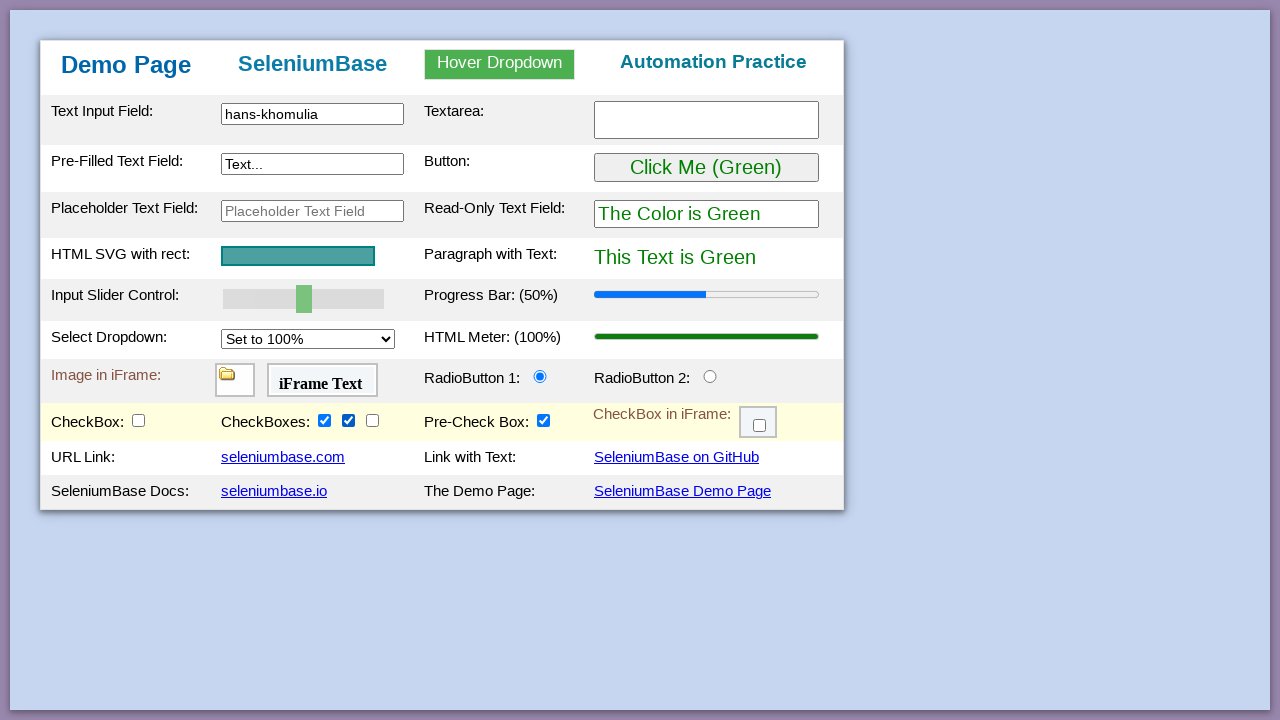

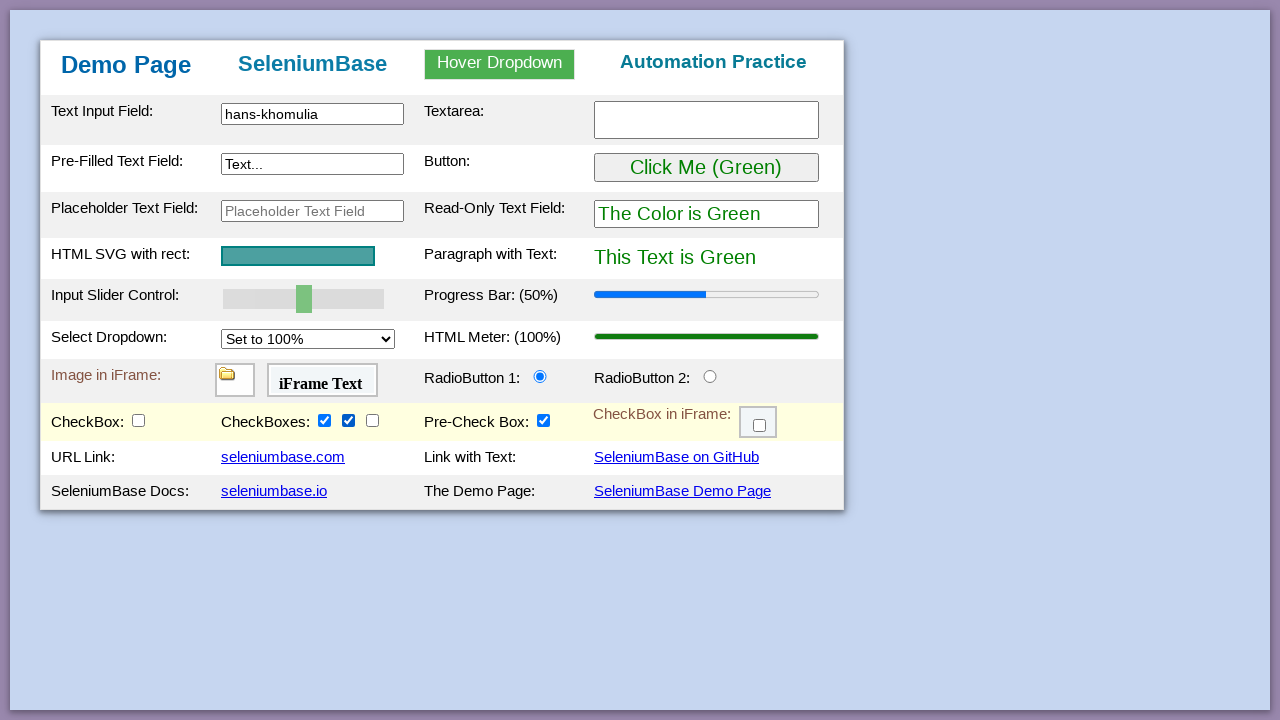